Tests dropdown functionality on a travel booking practice site by opening a passenger selector dropdown, incrementing the adult passenger count 4 times, and closing the dropdown.

Starting URL: https://rahulshettyacademy.com/dropdownsPractise/

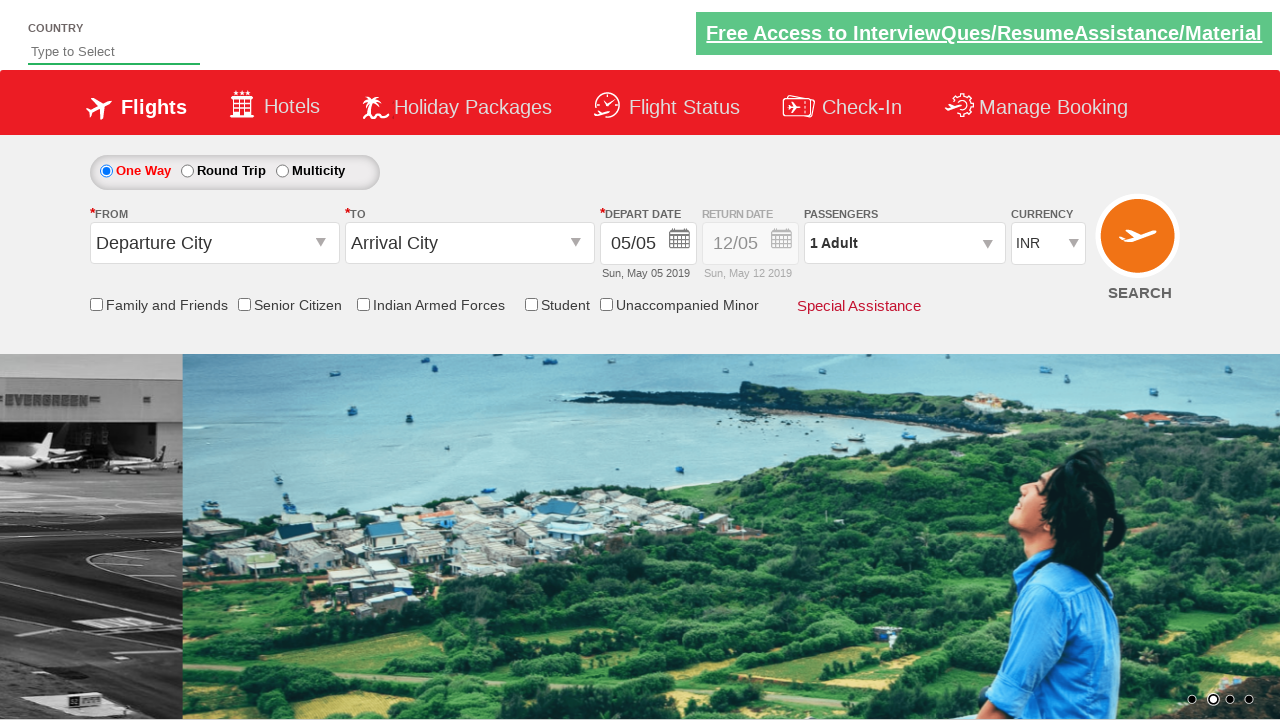

Clicked to open passenger selector dropdown at (904, 243) on #divpaxinfo
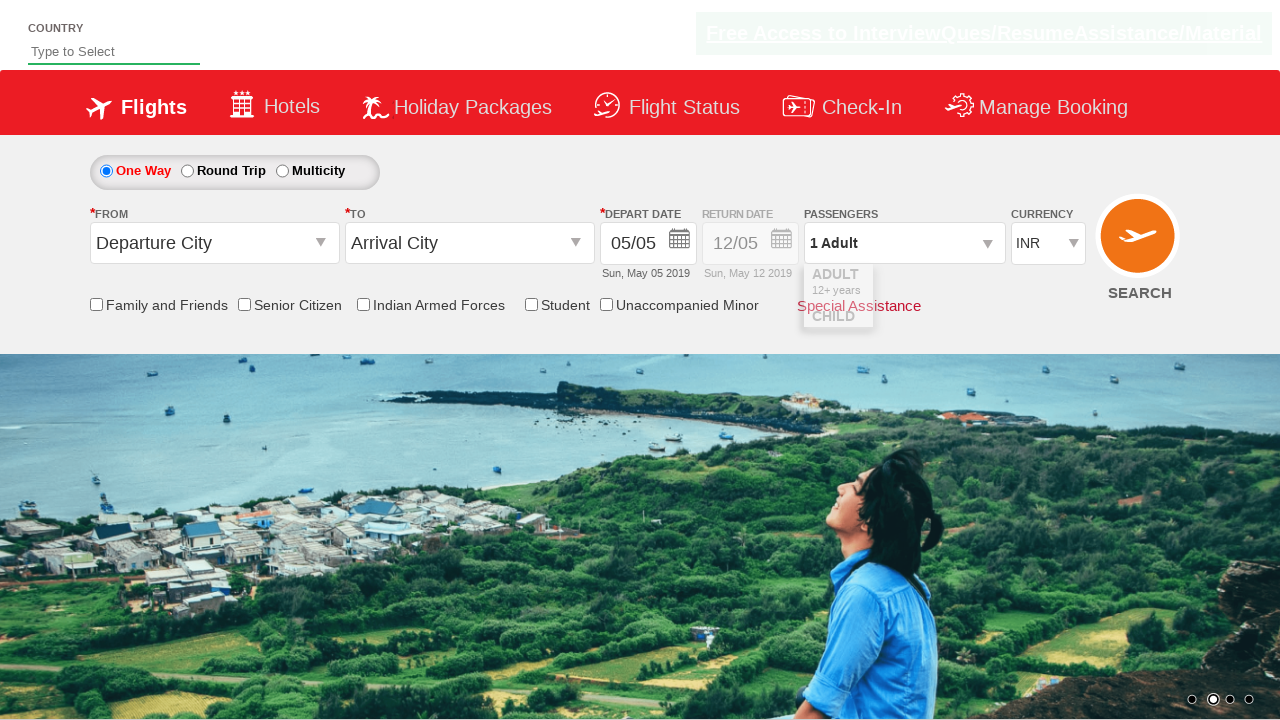

Waited for adult increment button to be visible
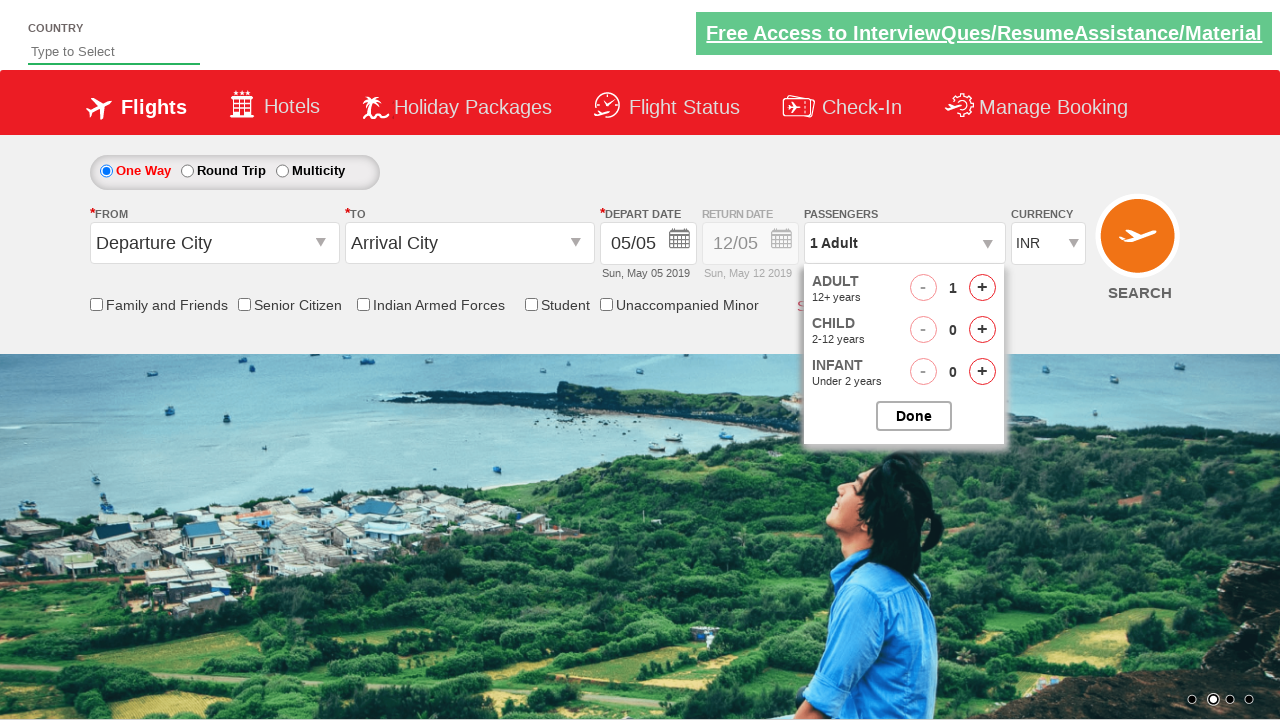

Incremented adult passenger count (iteration 1 of 4) at (982, 288) on #hrefIncAdt
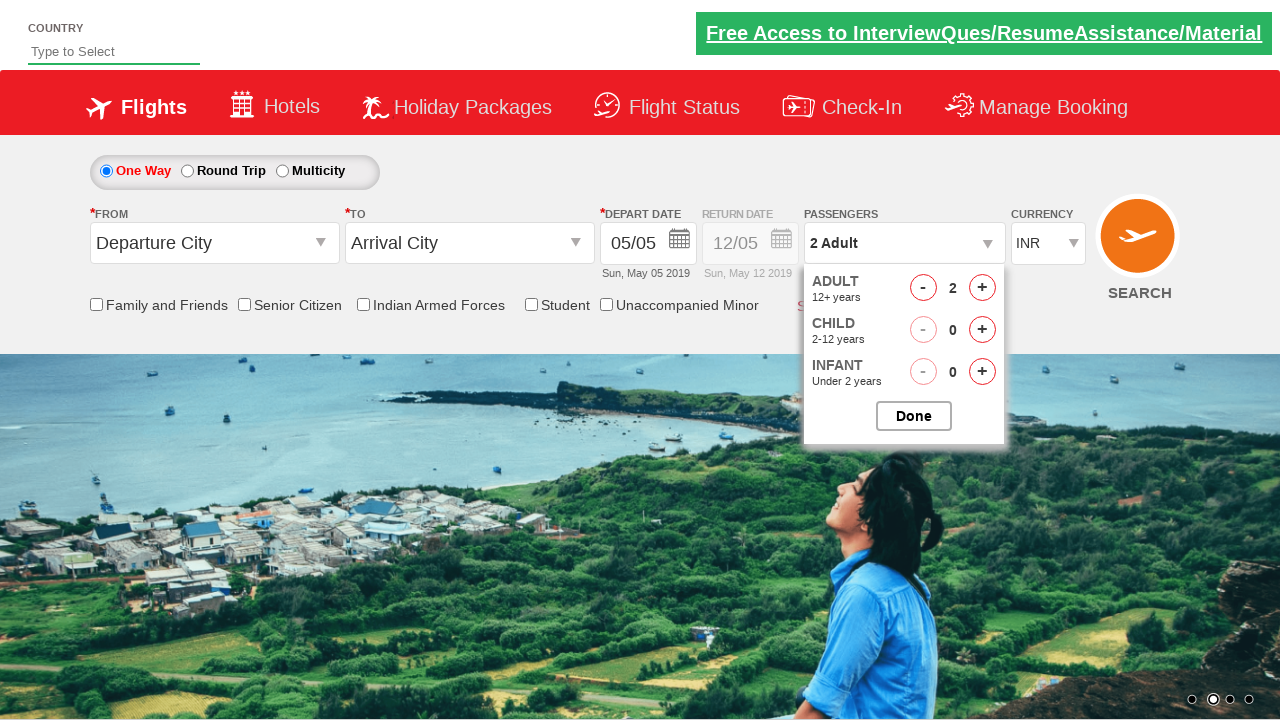

Incremented adult passenger count (iteration 2 of 4) at (982, 288) on #hrefIncAdt
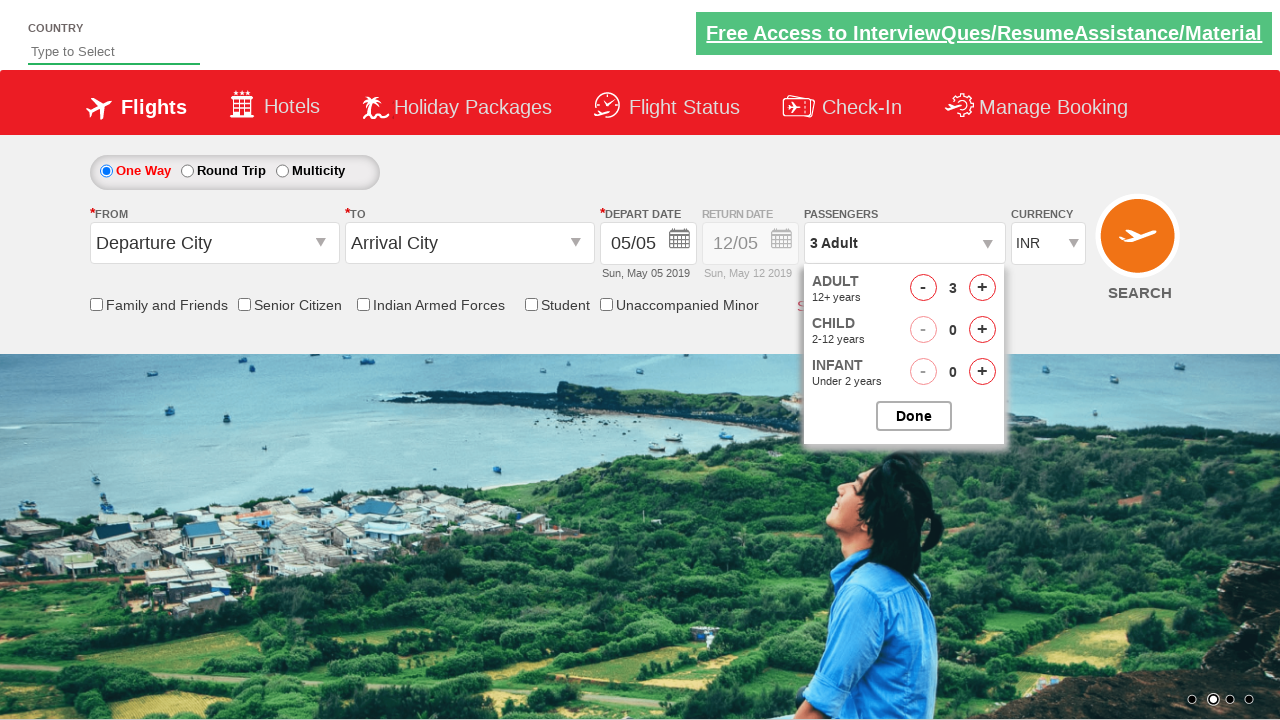

Incremented adult passenger count (iteration 3 of 4) at (982, 288) on #hrefIncAdt
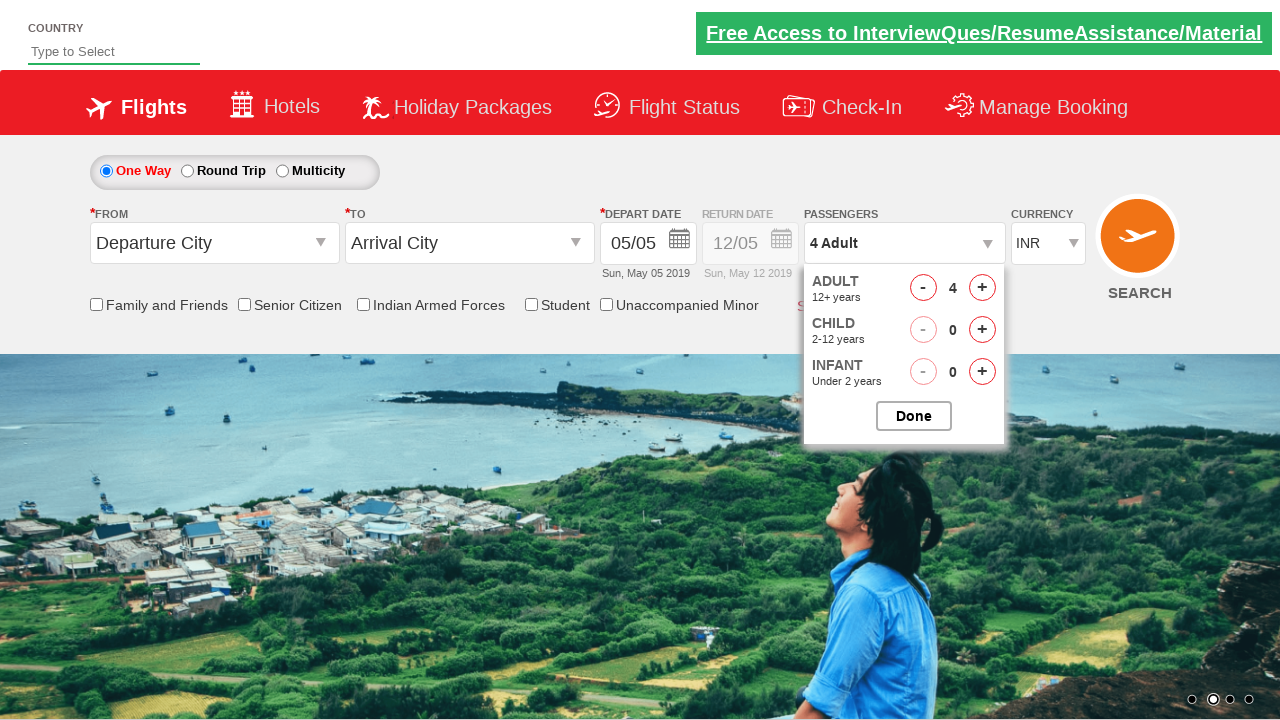

Incremented adult passenger count (iteration 4 of 4) at (982, 288) on #hrefIncAdt
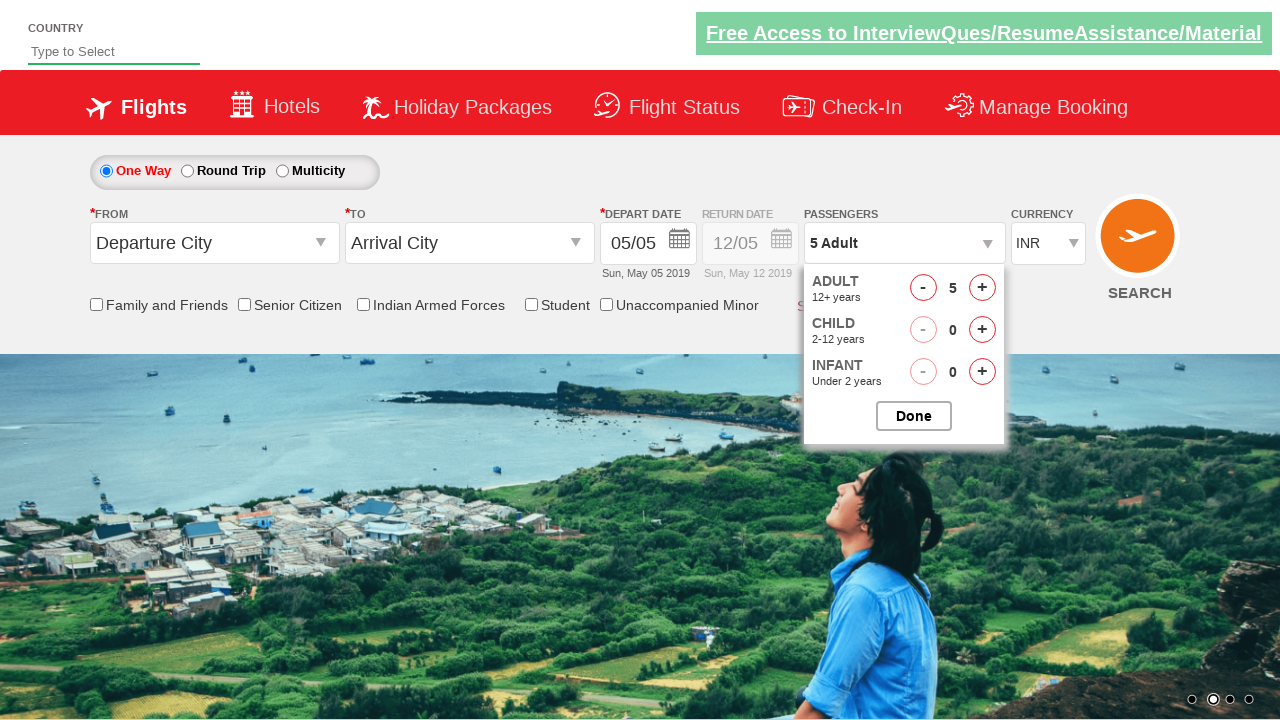

Retrieved passenger info text: 5 Adult
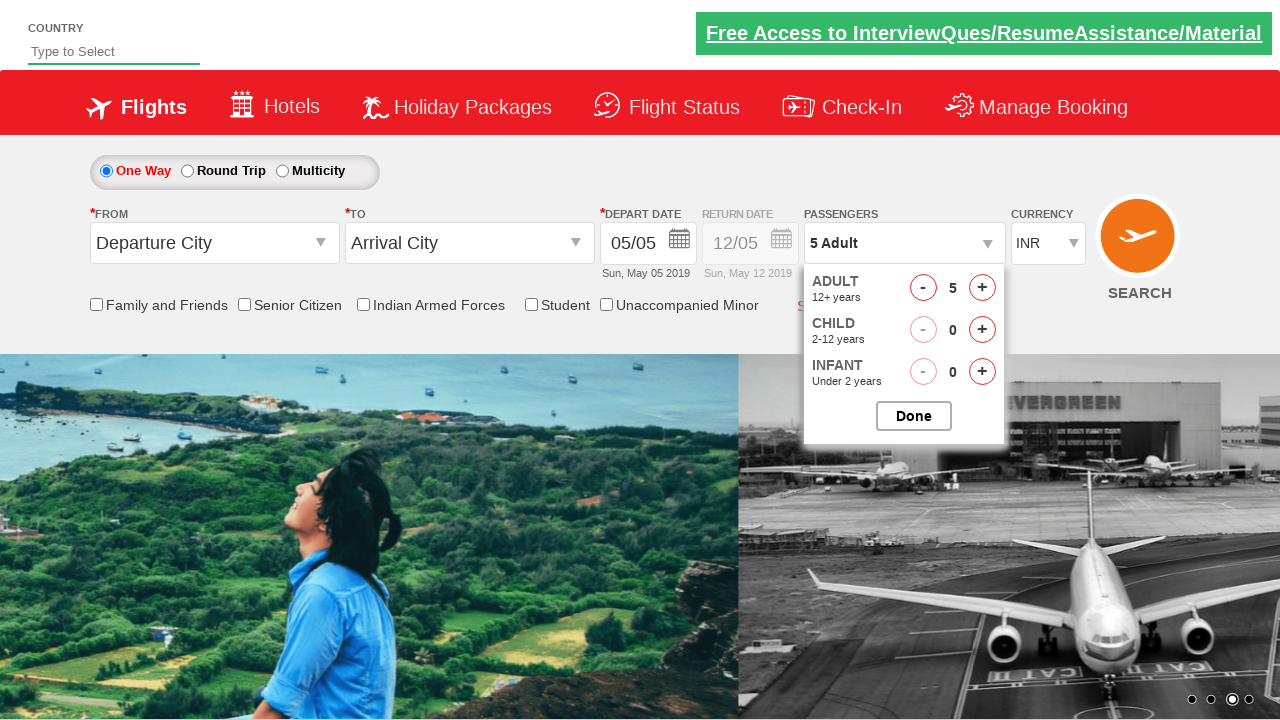

Closed passenger options dropdown at (914, 416) on #btnclosepaxoption
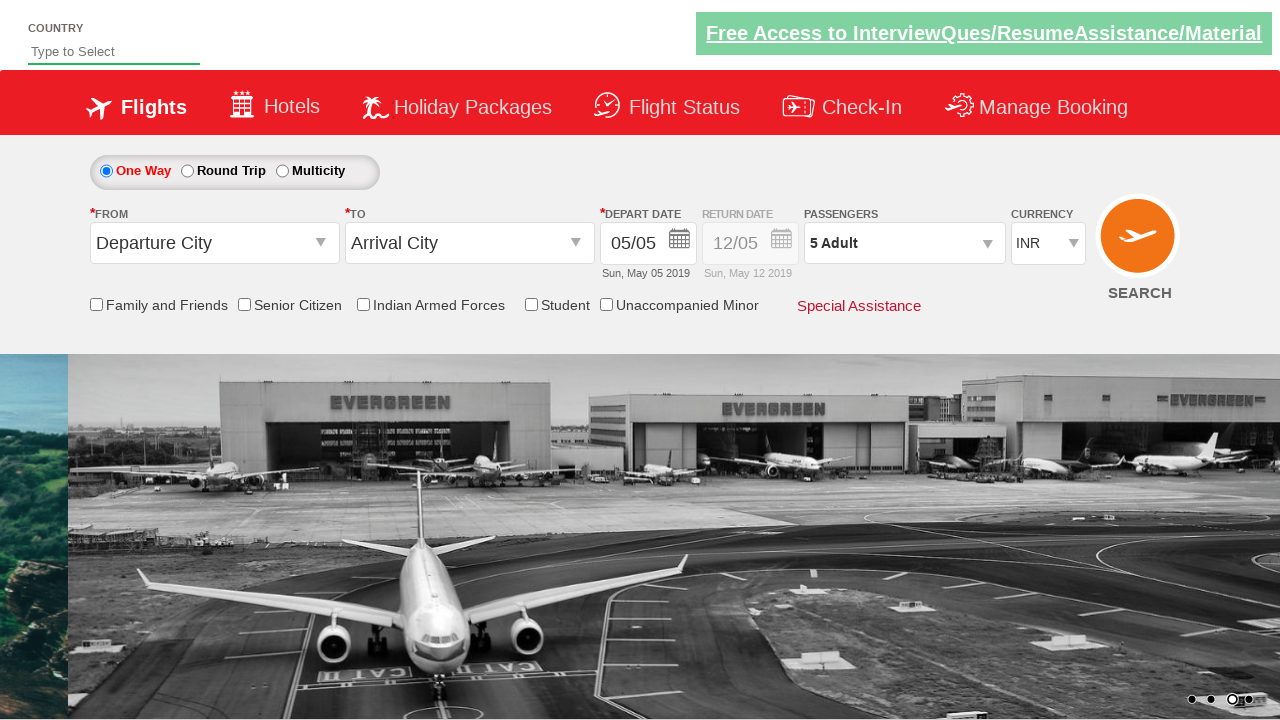

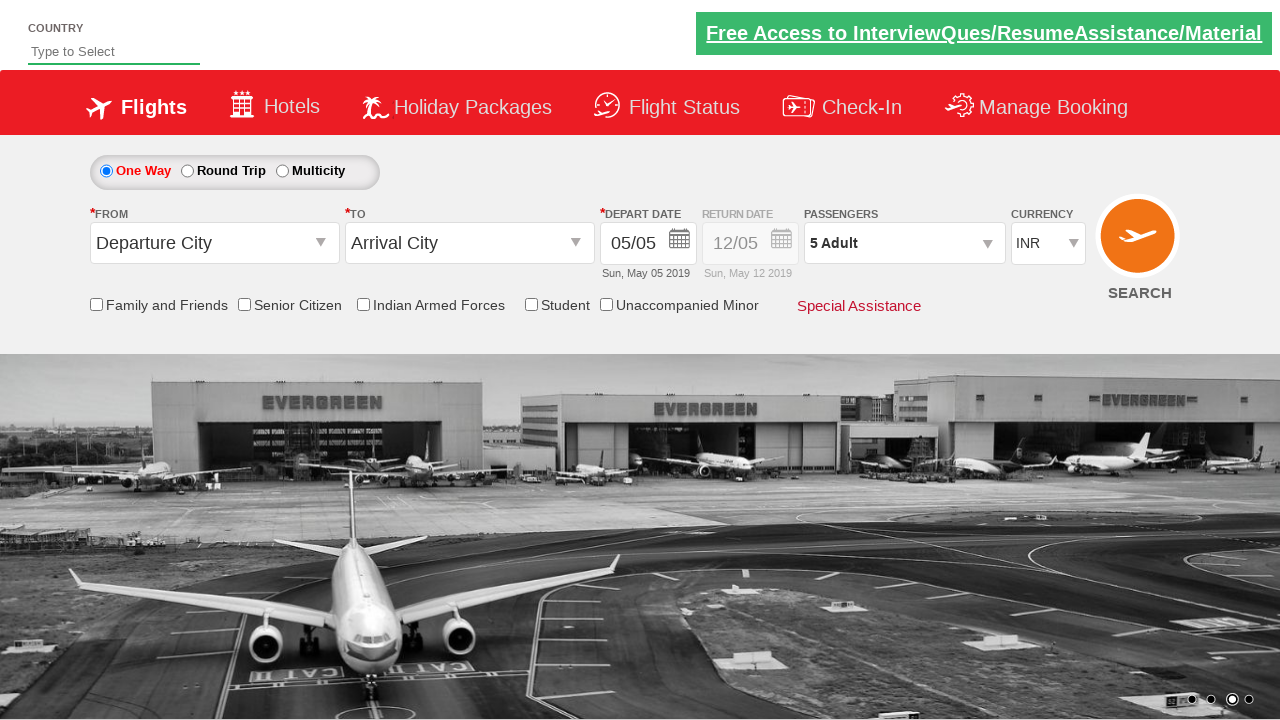